Tests dismissing a JavaScript prompt dialog by clicking the prompt button, entering text, and dismissing it

Starting URL: https://the-internet.herokuapp.com/javascript_alerts

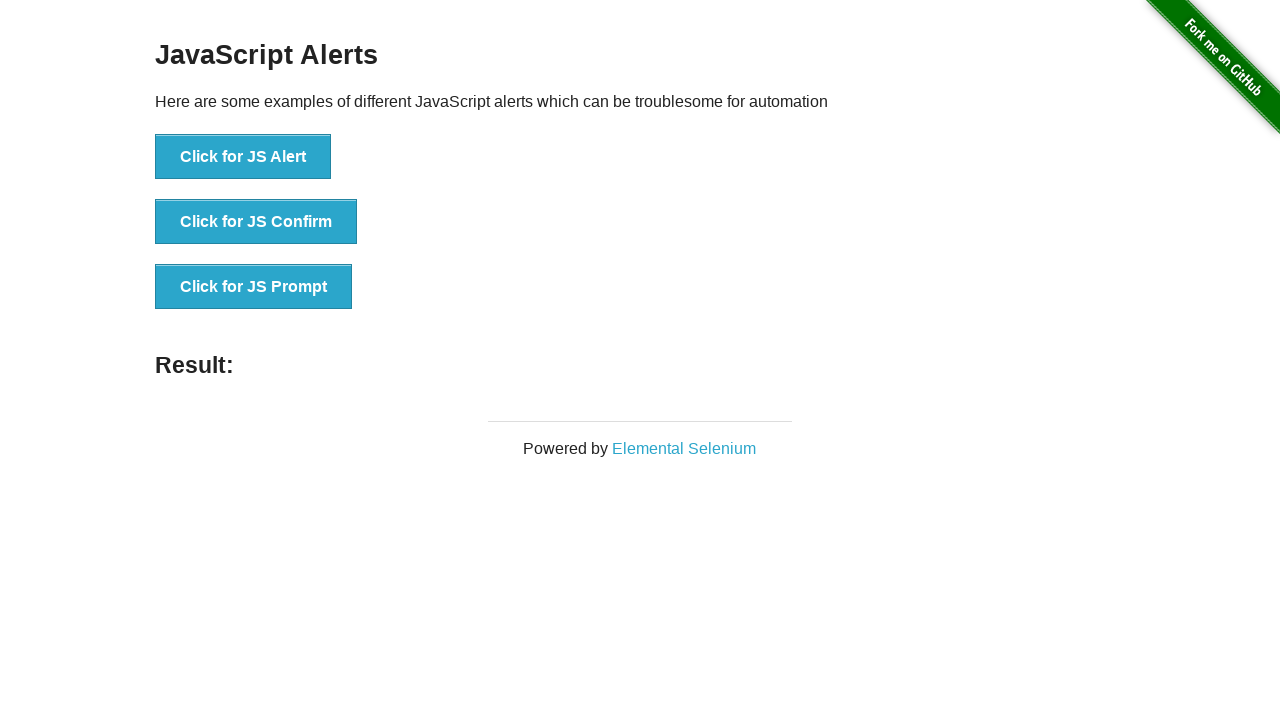

Set up dialog handler to dismiss prompts
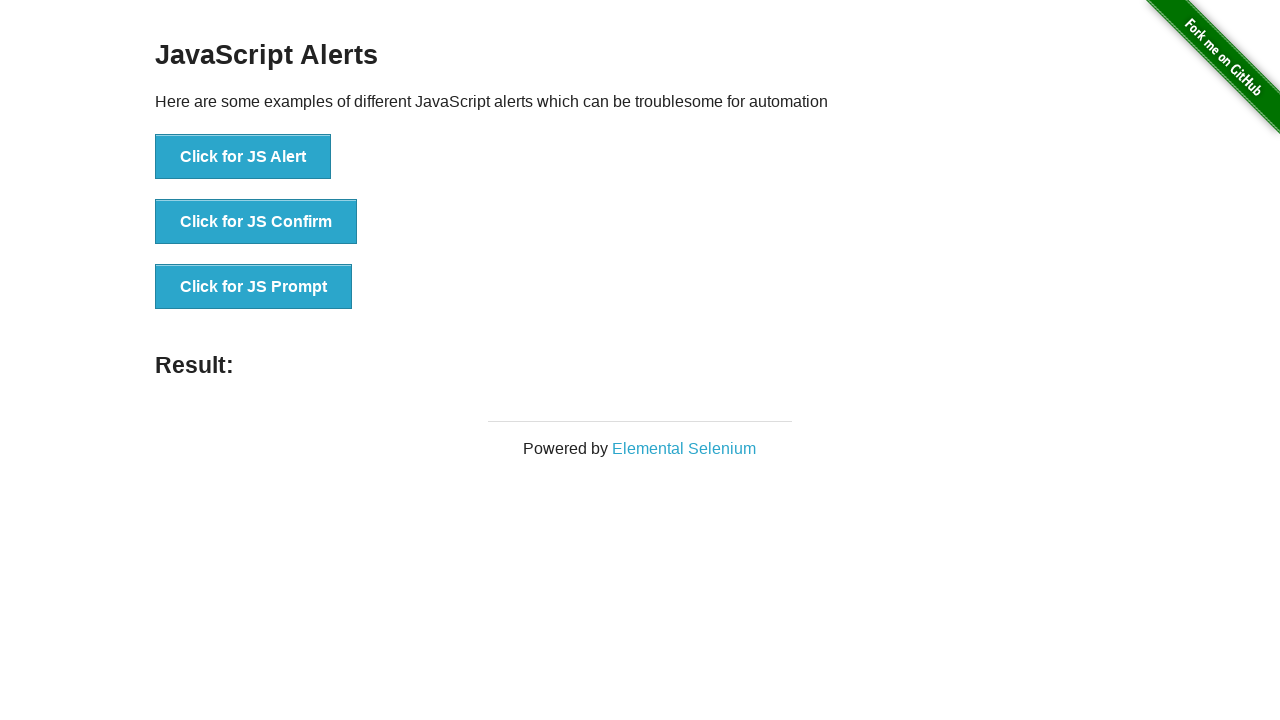

Clicked the third button to trigger prompt dialog at (254, 287) on (//ul//li//button)[3]
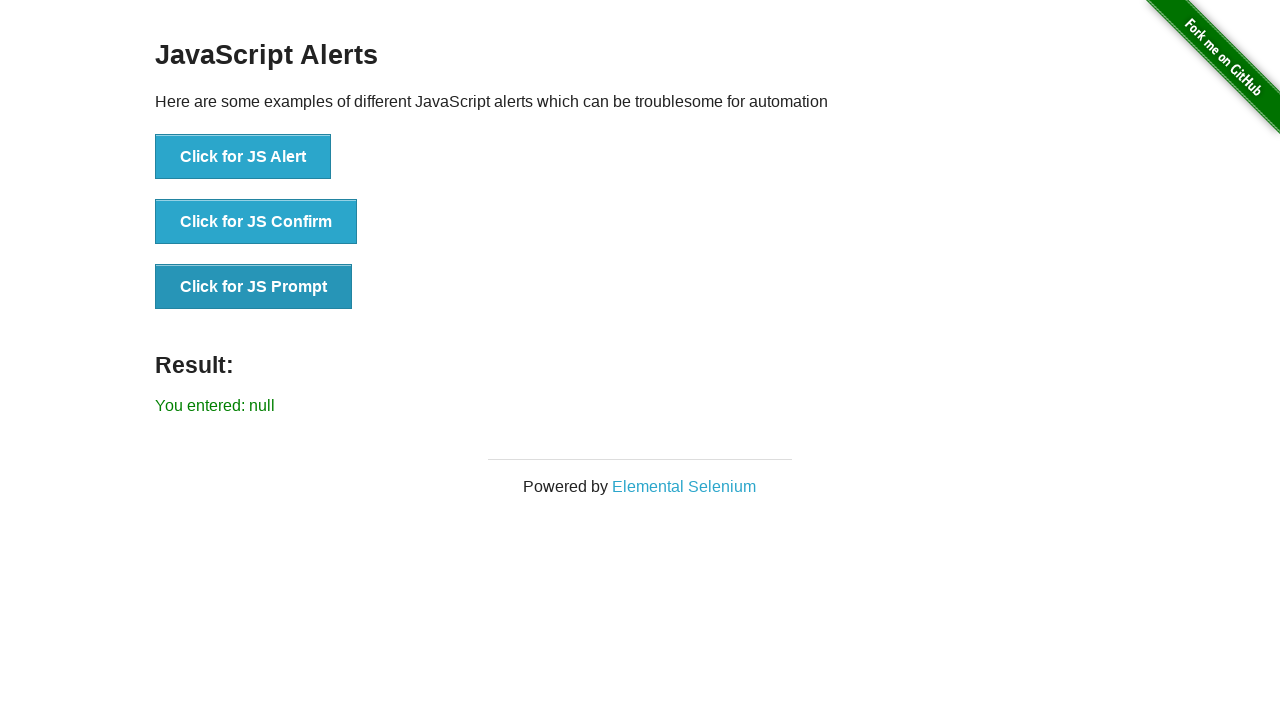

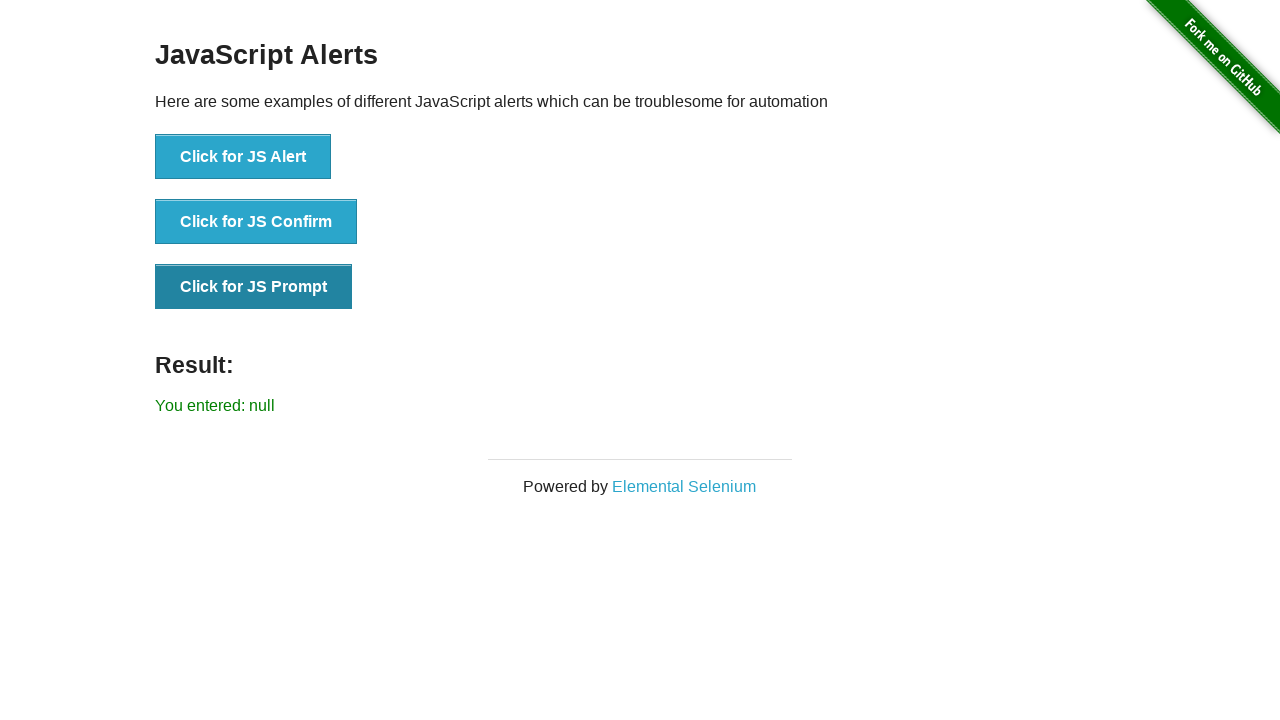